Tests date picker functionality by clicking on the date input field and entering a date value

Starting URL: https://formy-project.herokuapp.com/datepicker

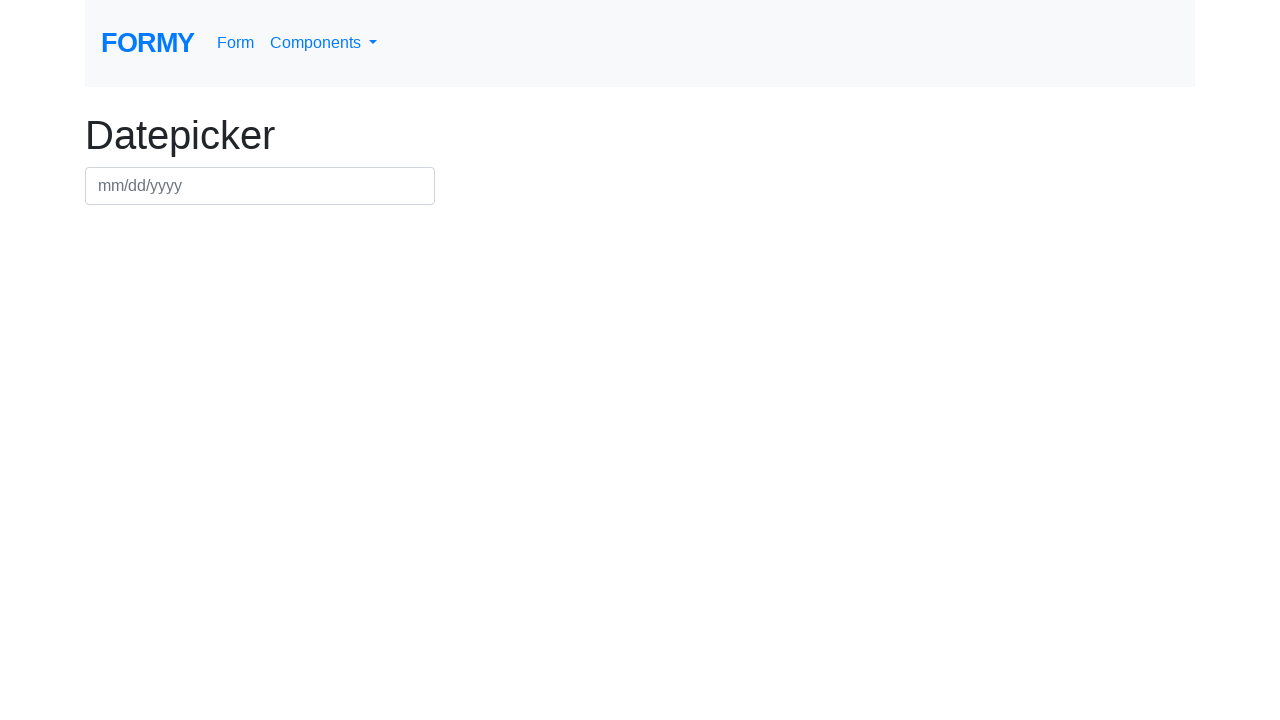

Clicked on the datepicker field to activate it at (260, 186) on #datepicker
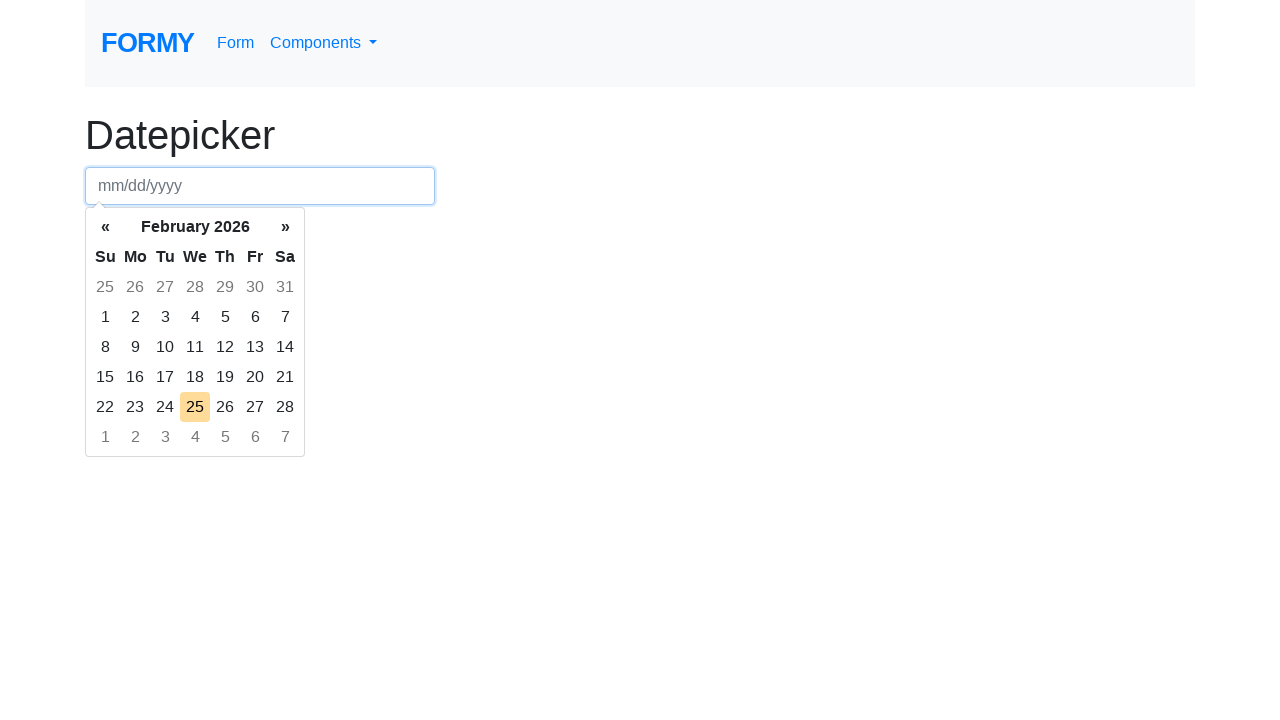

Entered date value 03/03/2023 into datepicker field on #datepicker
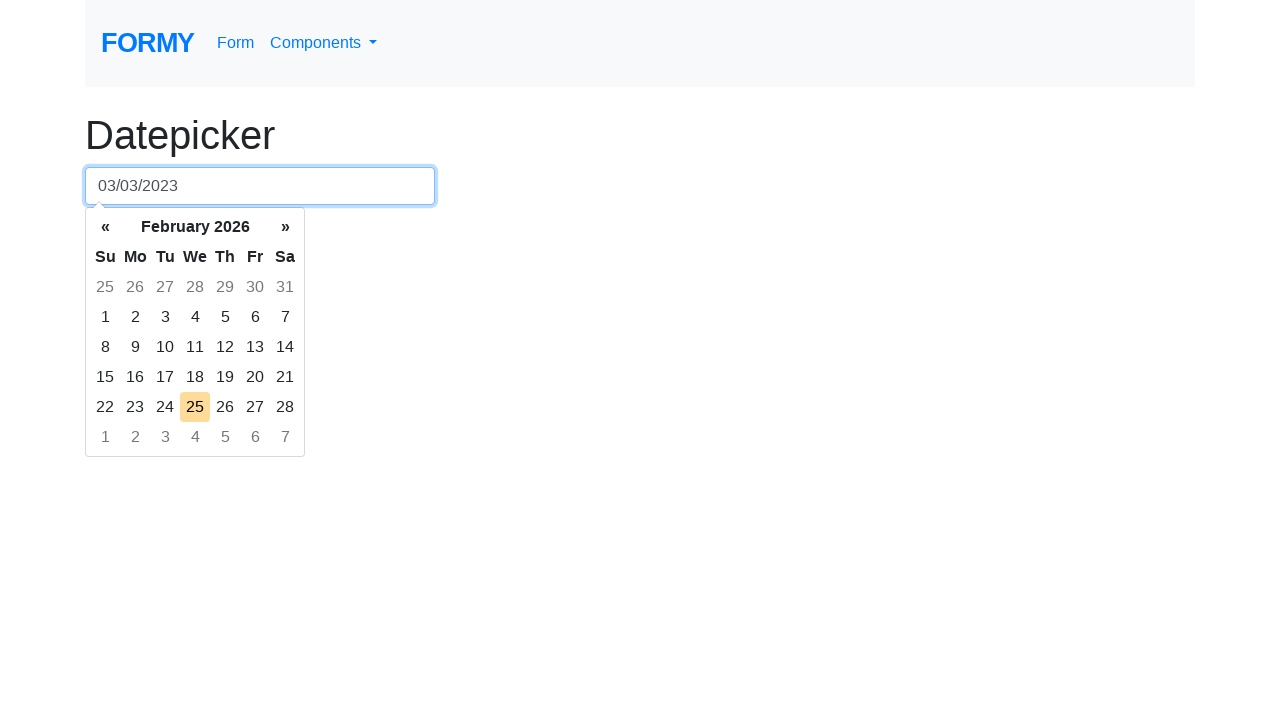

Pressed Enter to confirm the date selection on #datepicker
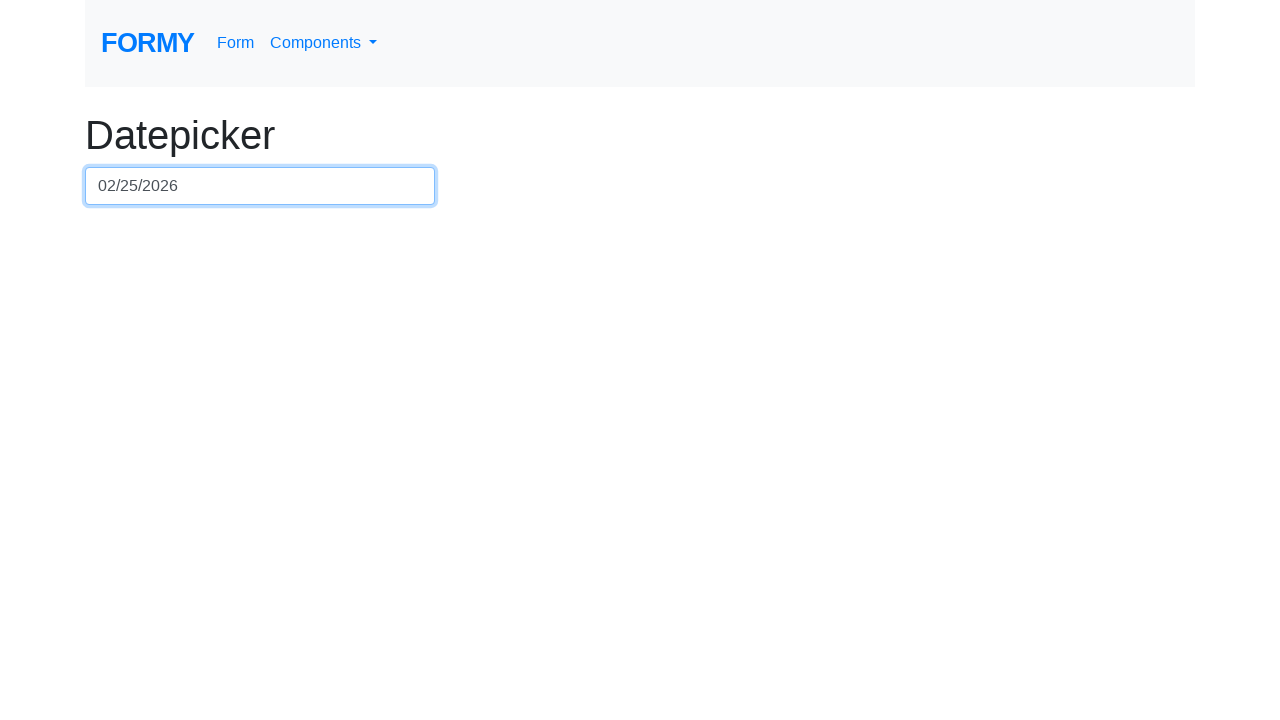

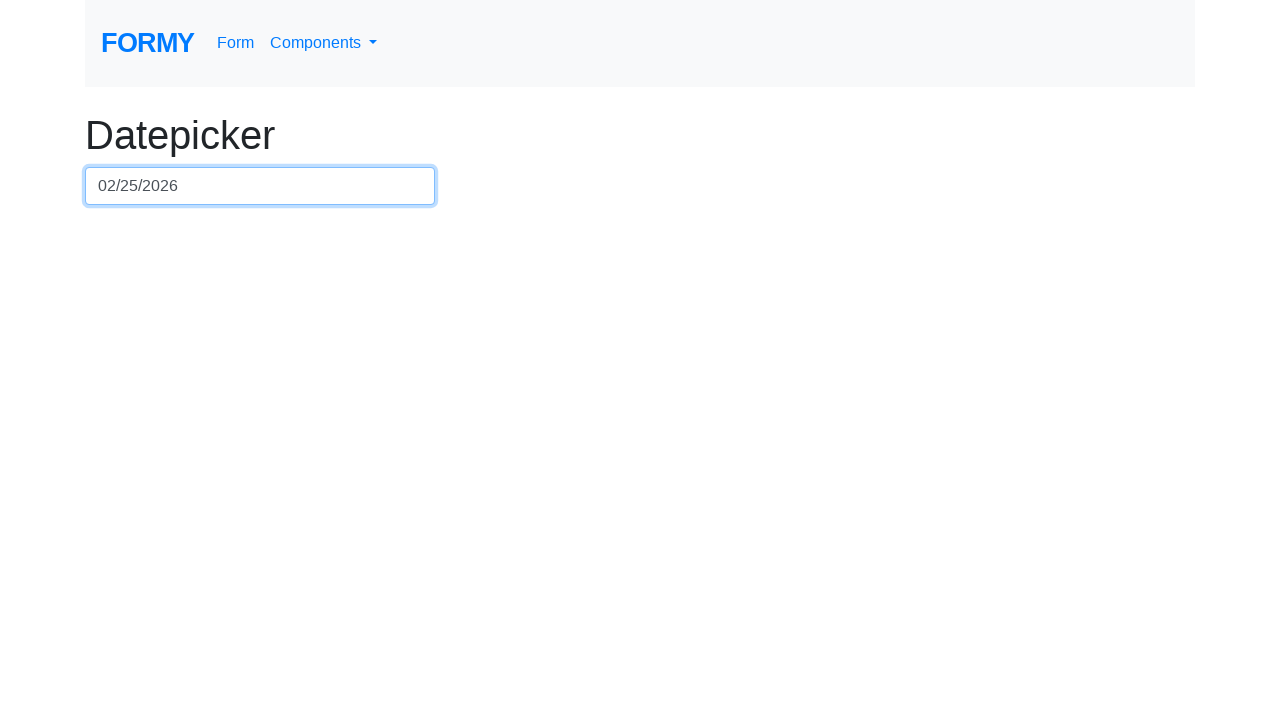